Tests an e-commerce vegetable shopping site by searching for products containing 'ca', verifying the filtered results count, adding items to cart, and validating the brand logo text

Starting URL: https://rahulshettyacademy.com/seleniumPractise/#/

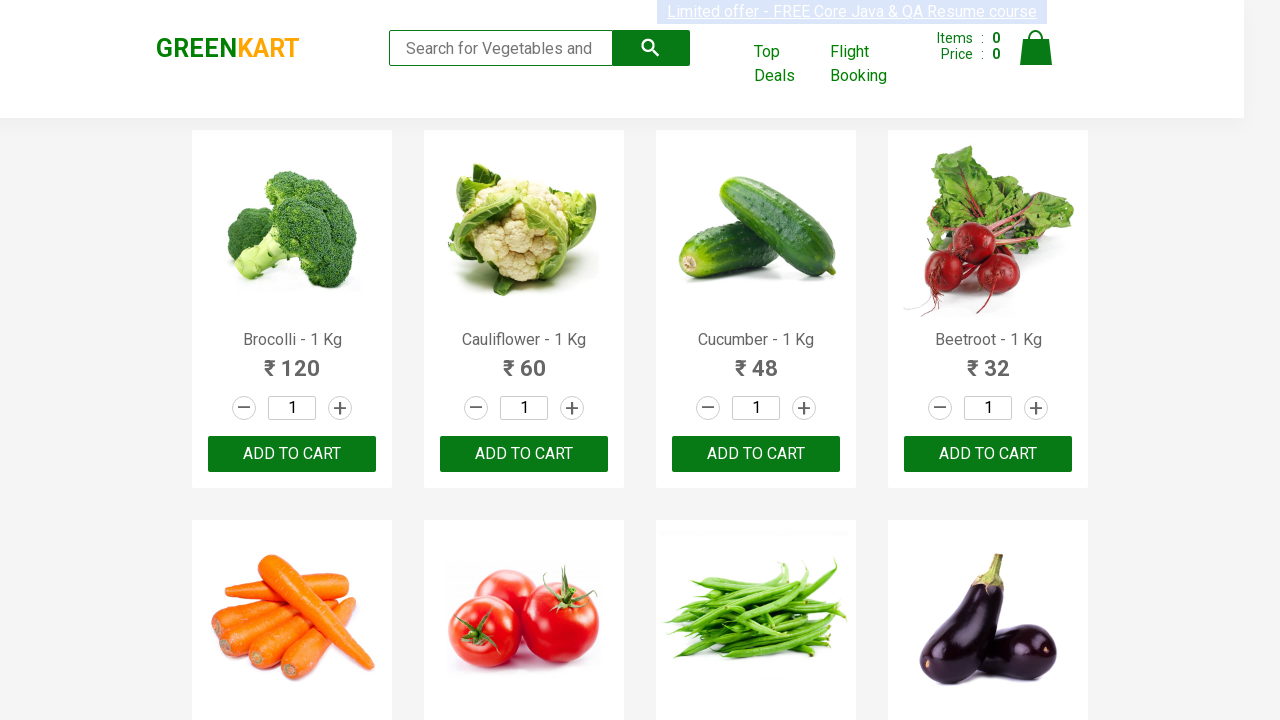

Typed 'ca' in search box to filter products on .search-keyword
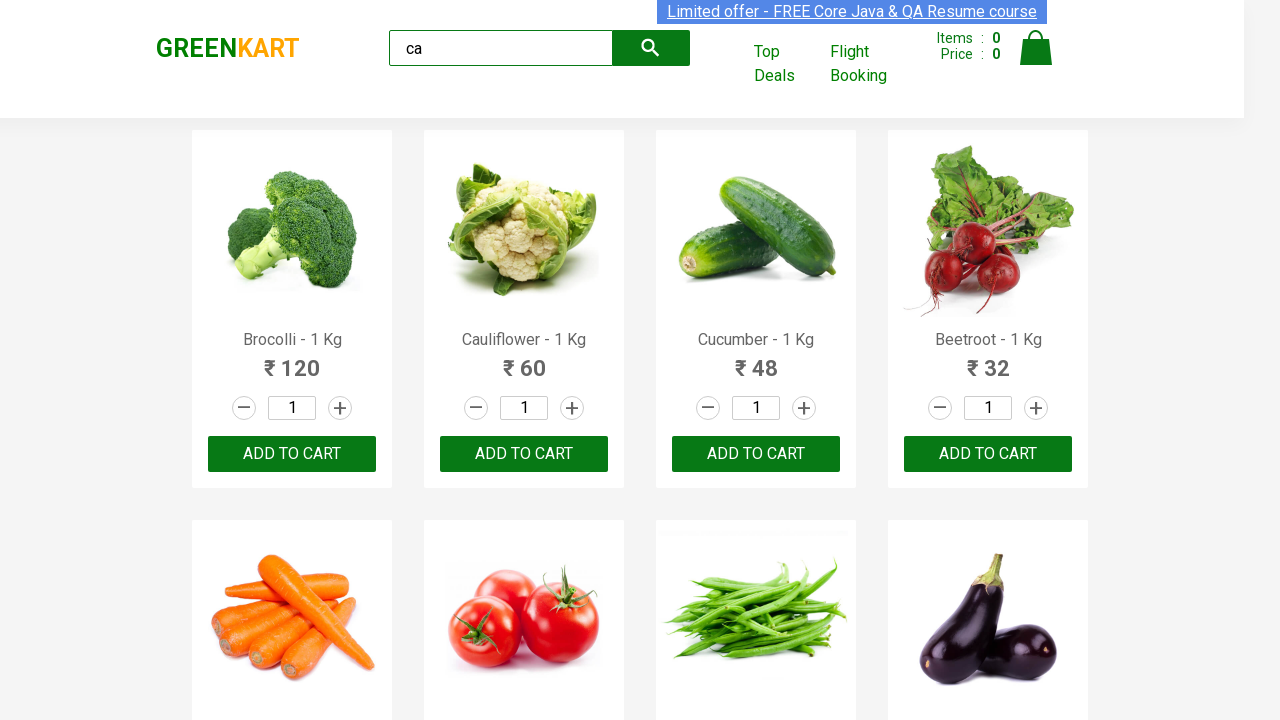

Waited for products to filter
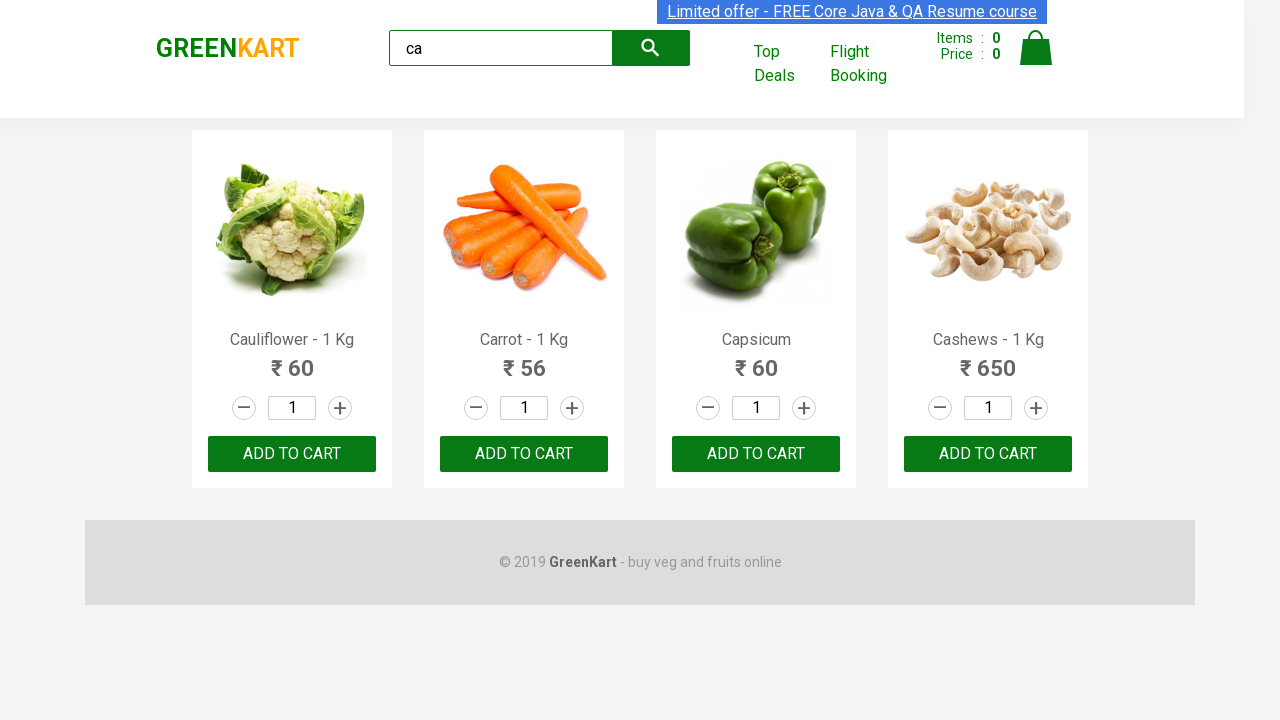

Verified 4 visible products are displayed
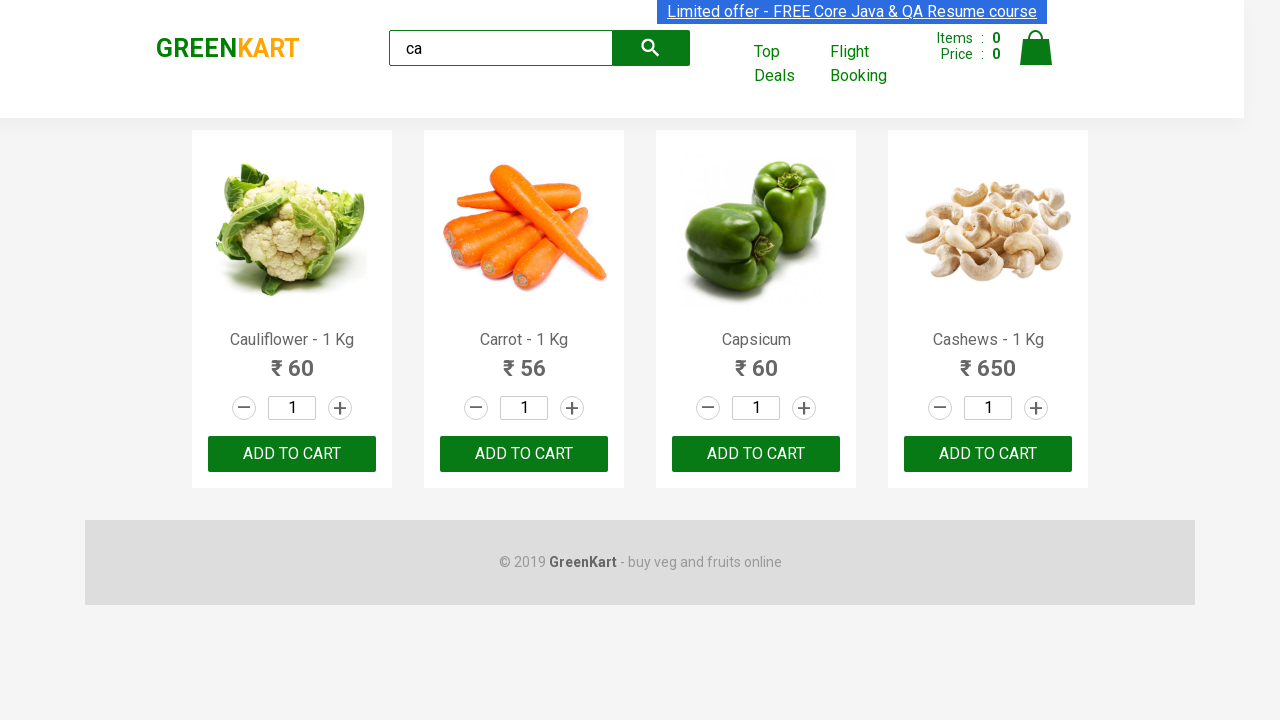

Clicked ADD TO CART on the third product at (756, 454) on .products .product >> nth=2 >> text=ADD TO CART
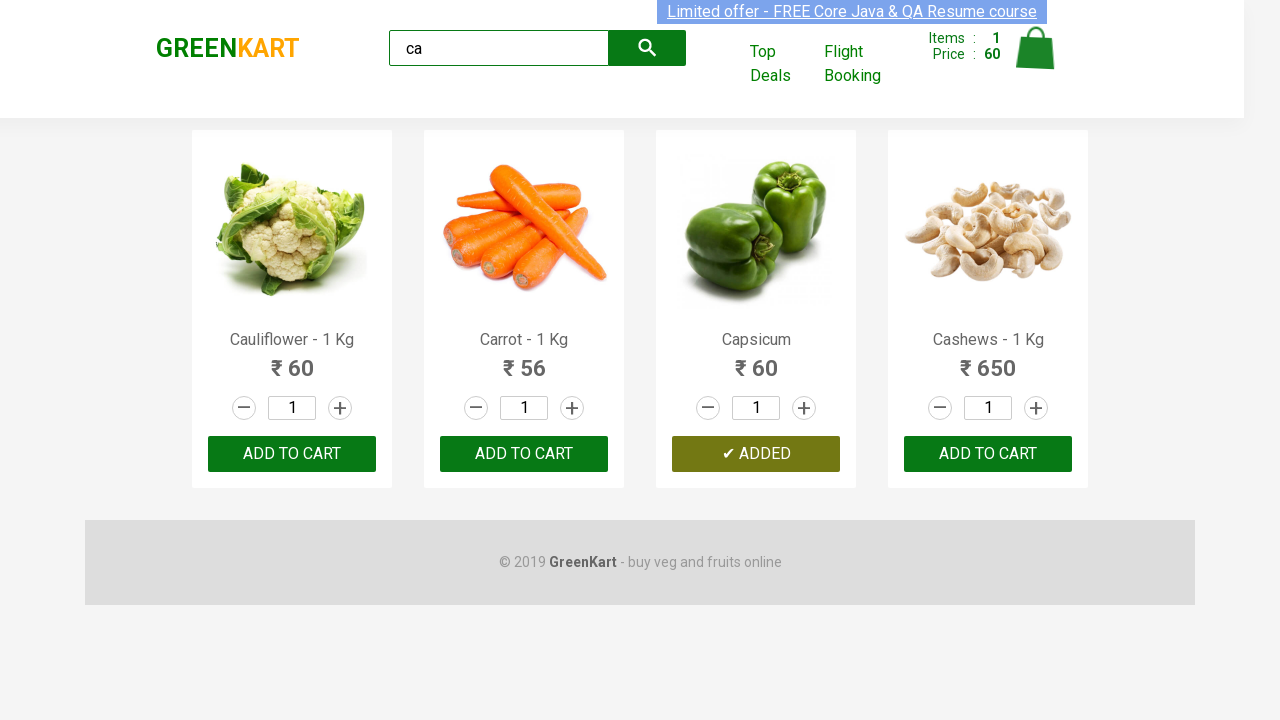

Clicked ADD TO CART for Cashews product at index 3 at (988, 454) on .products .product >> nth=3 >> button
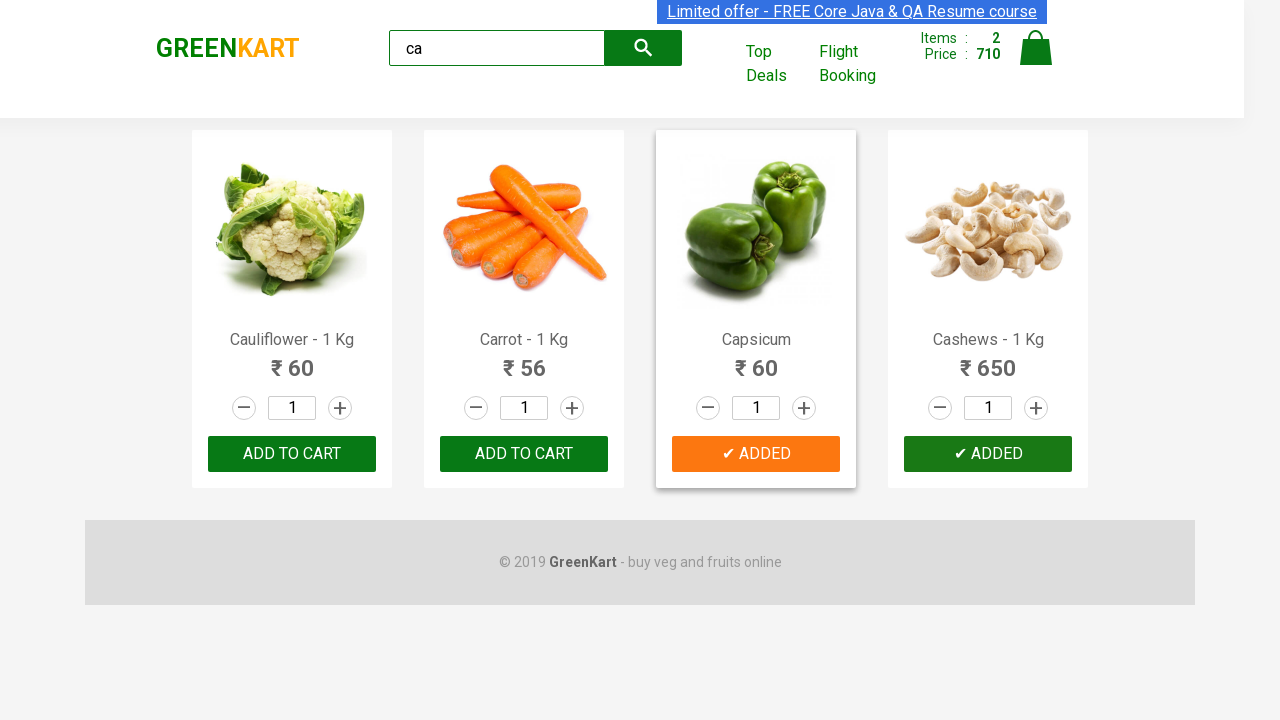

Verified brand logo text is 'GREENKART'
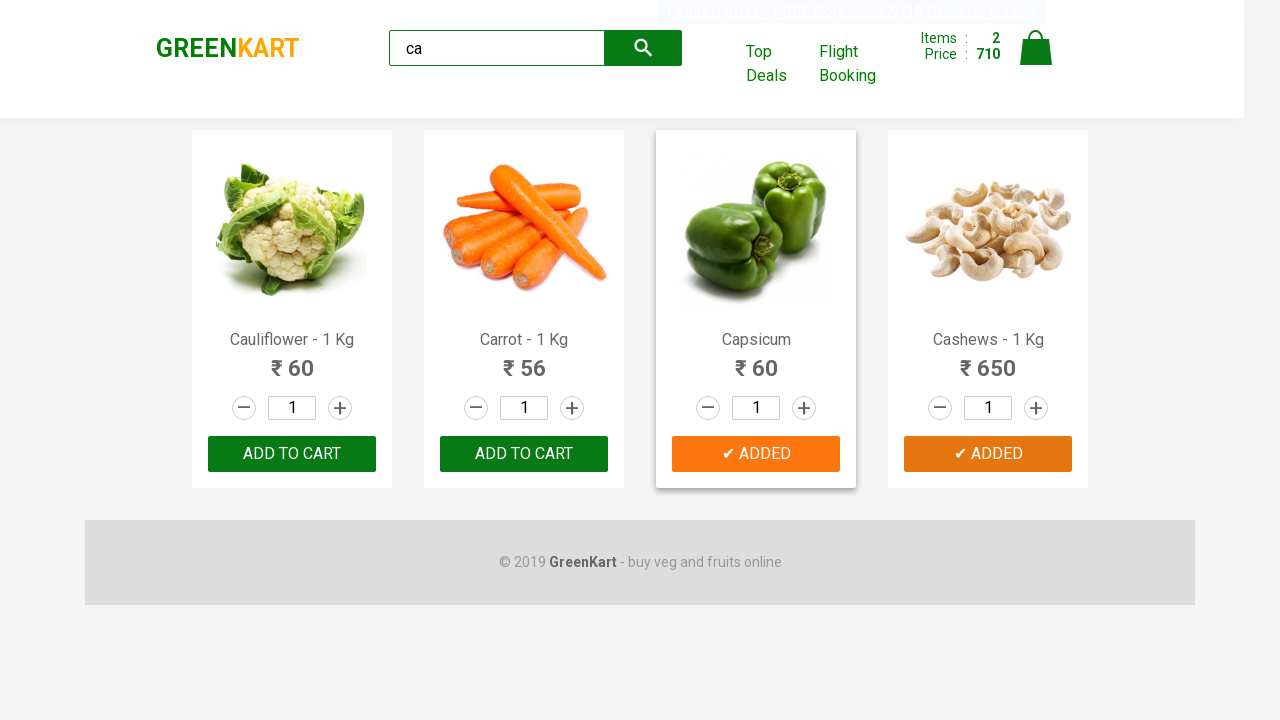

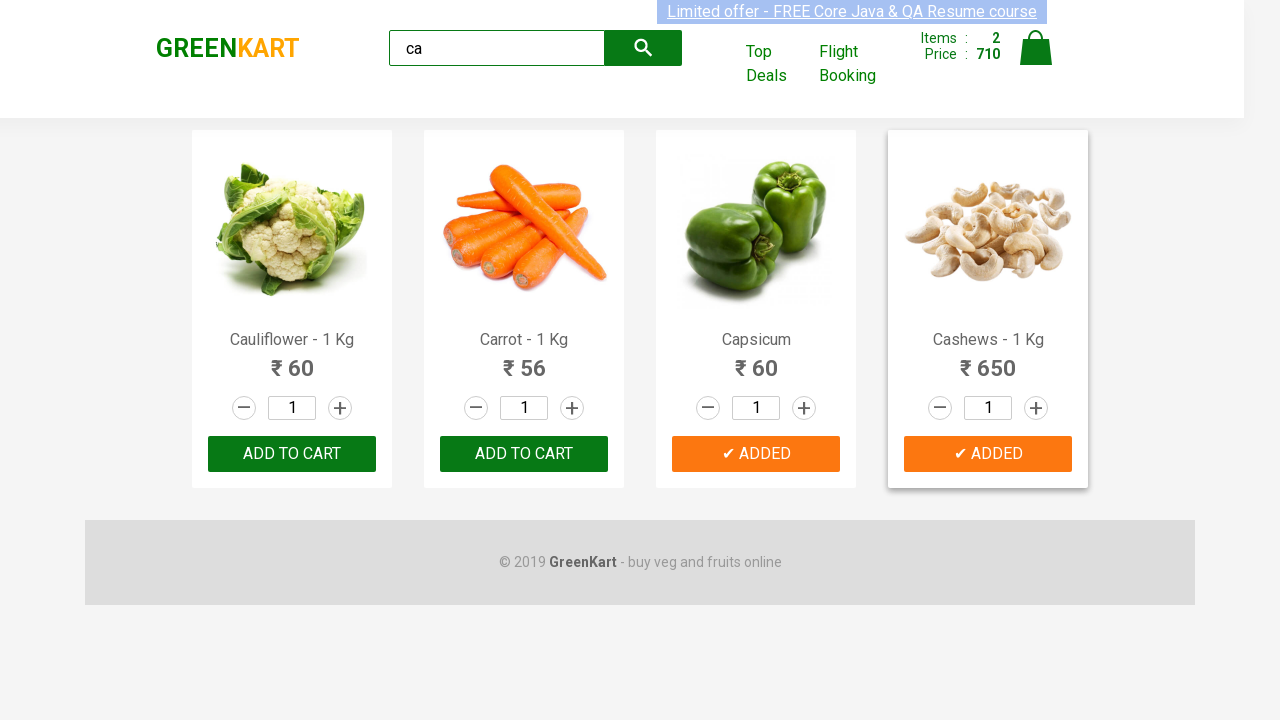